Tests clickability of navigation elements on the Playwright website by clicking "Get Started" button, verifying the Installation page loads, returning to home, clicking "API" menu item, and verifying the API page loads.

Starting URL: https://playwright.dev/

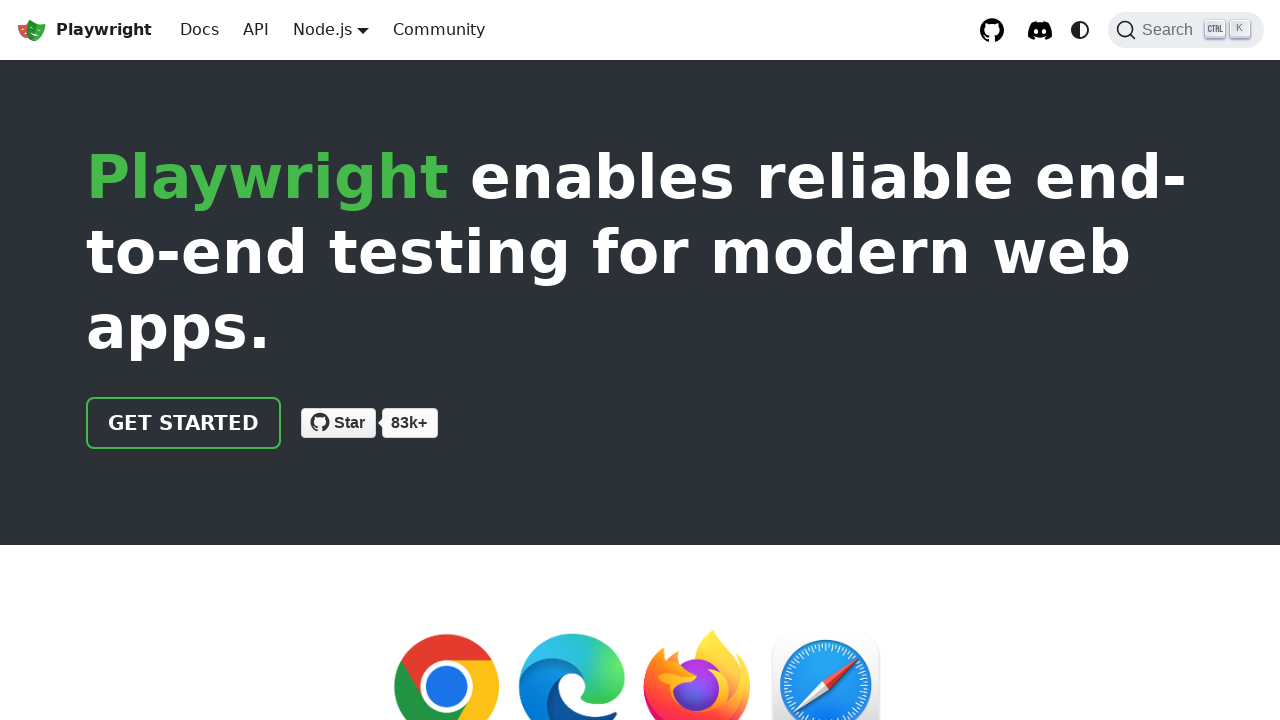

Clicked 'Get started' button at (184, 423) on a:has-text('Get started')
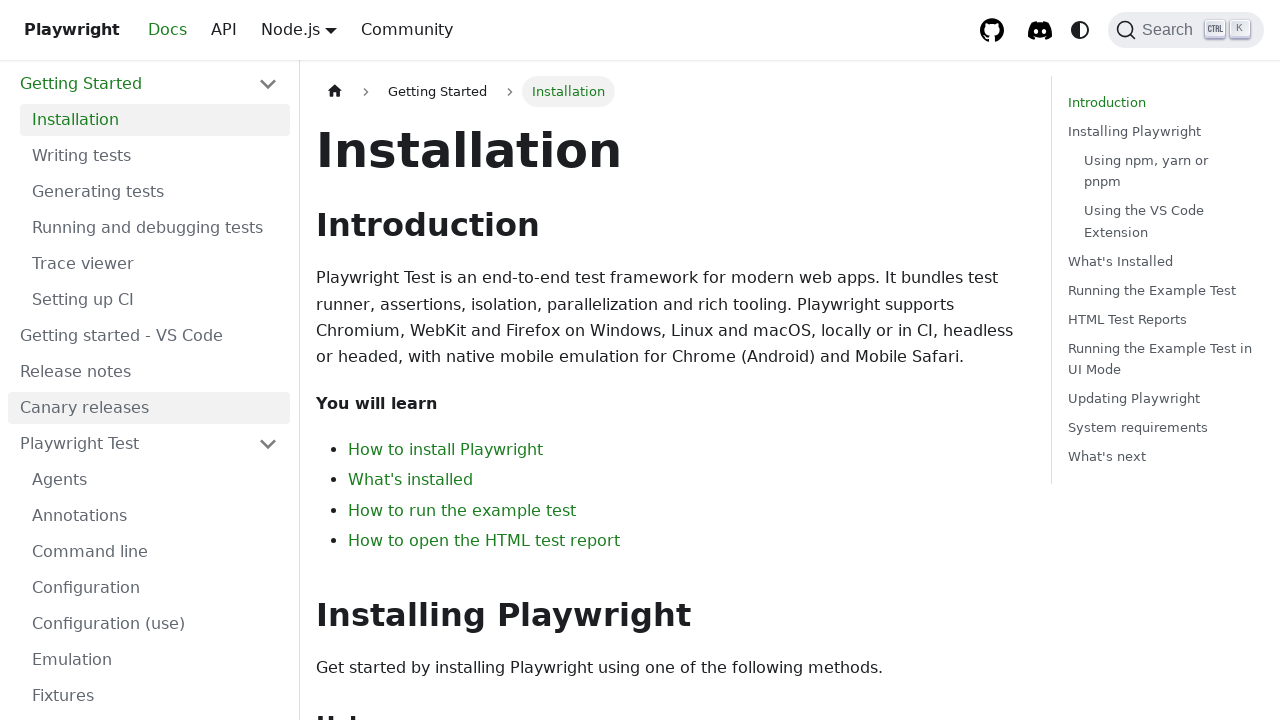

Installation page loaded and verified
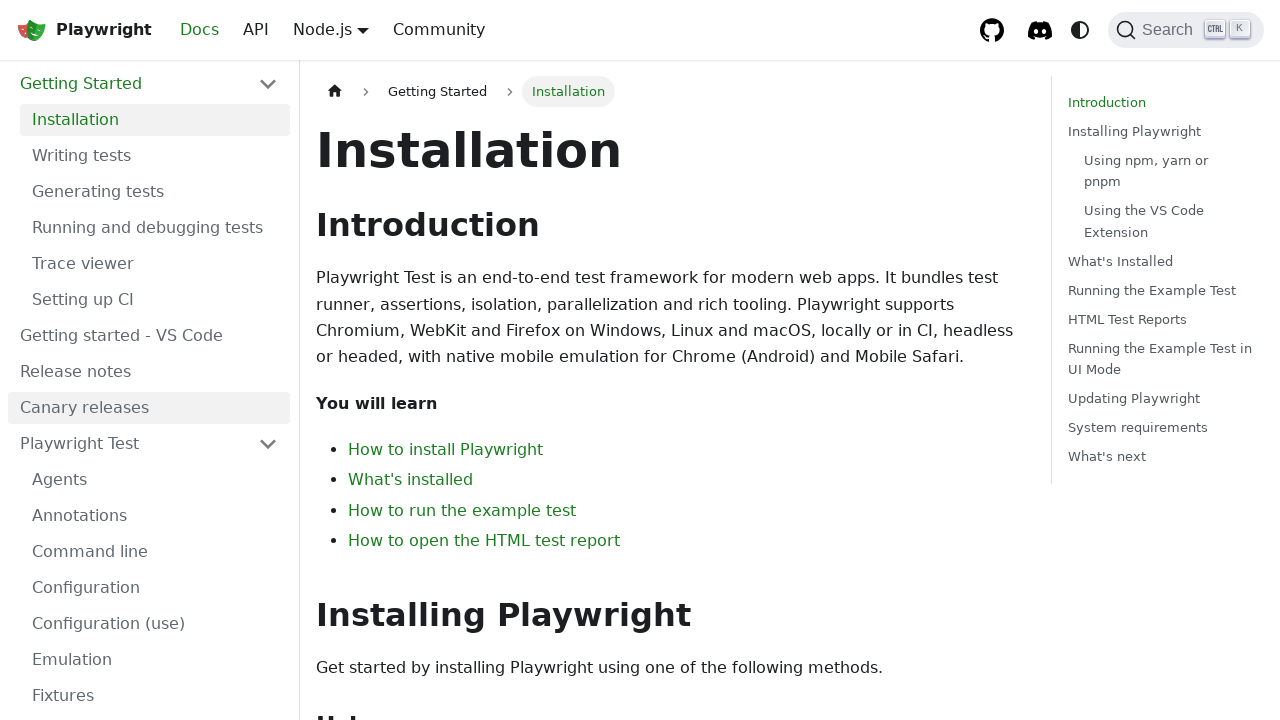

Navigated back to main page
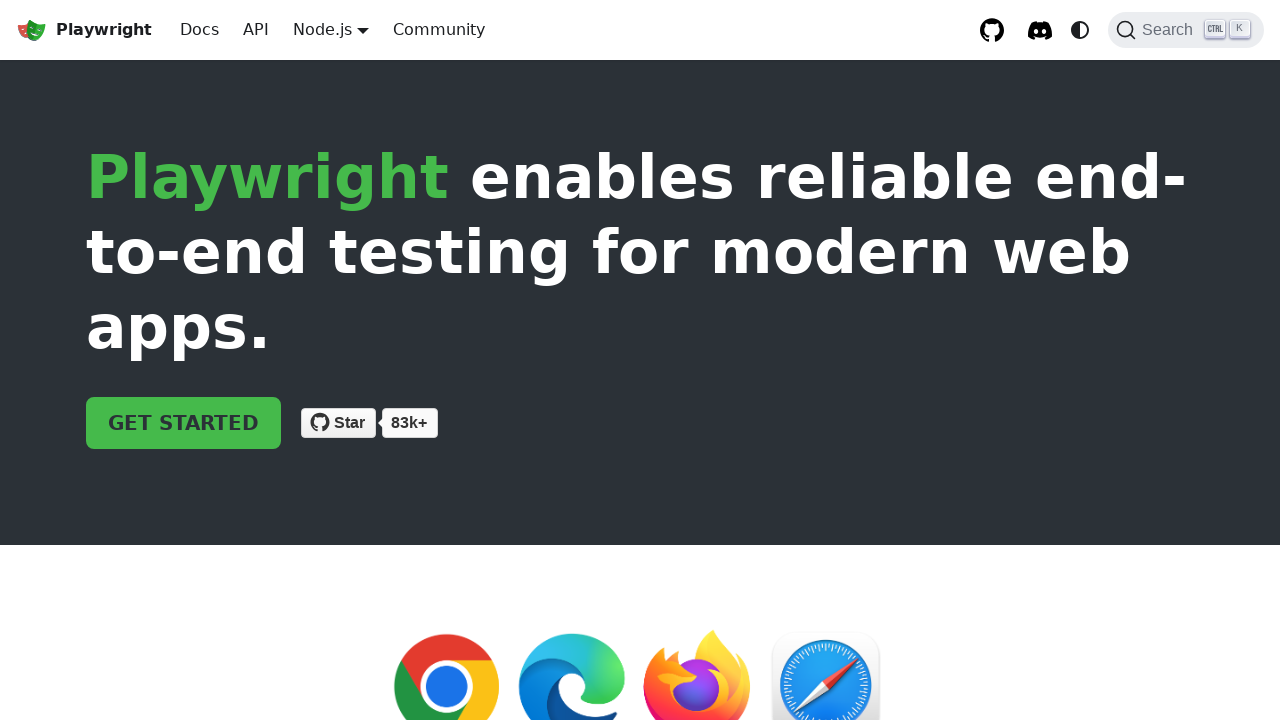

Main page fully loaded
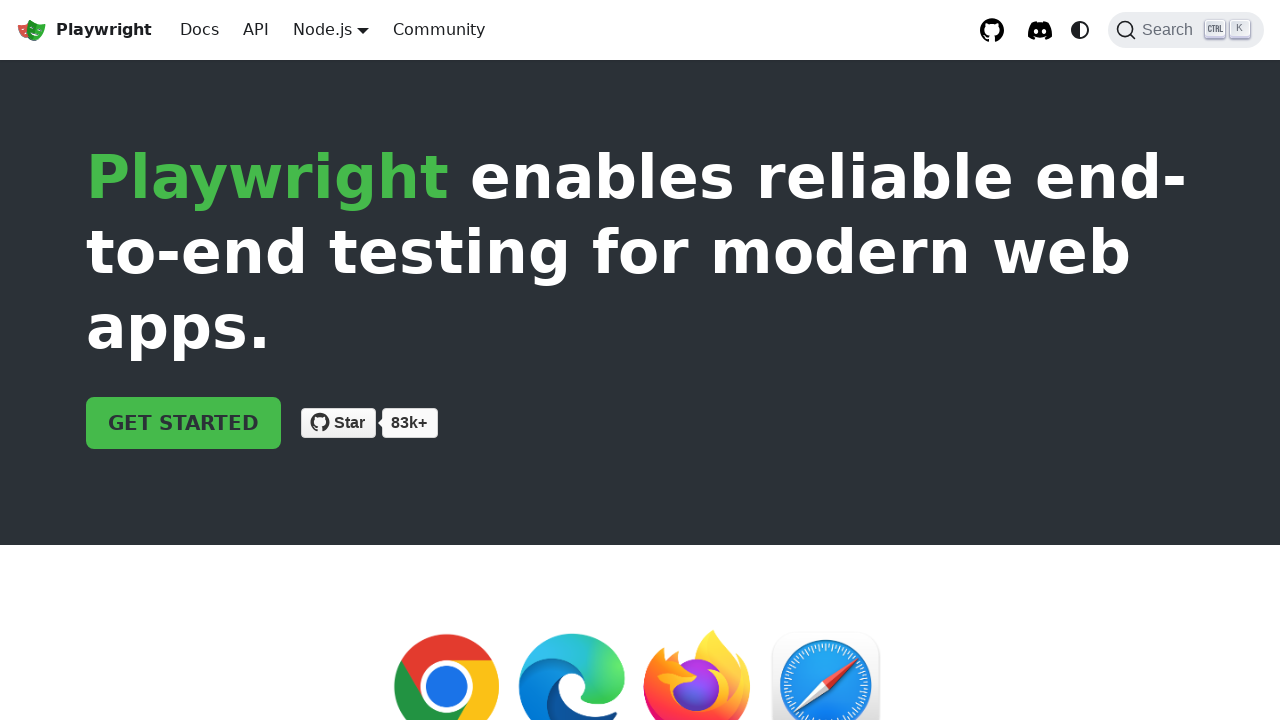

Clicked 'API' menu item in navigation at (256, 30) on a.navbar__item:has-text('API')
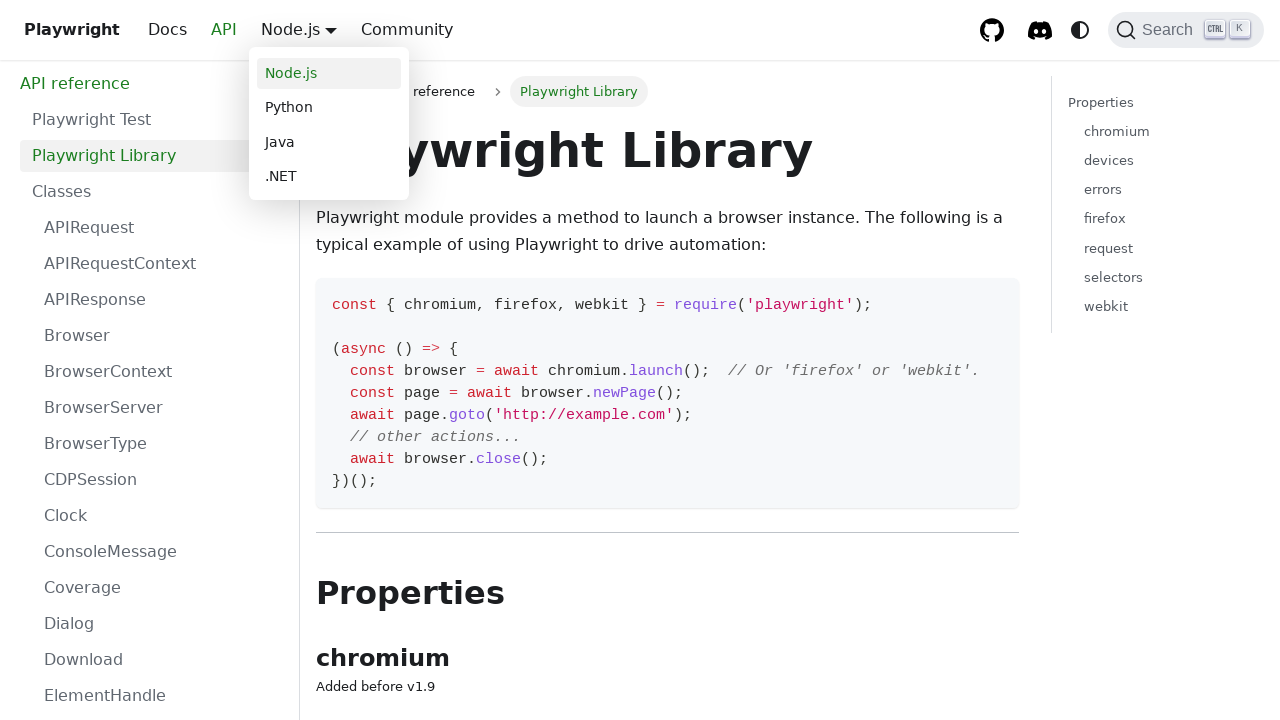

API page loaded and verified with 'Playwright' heading
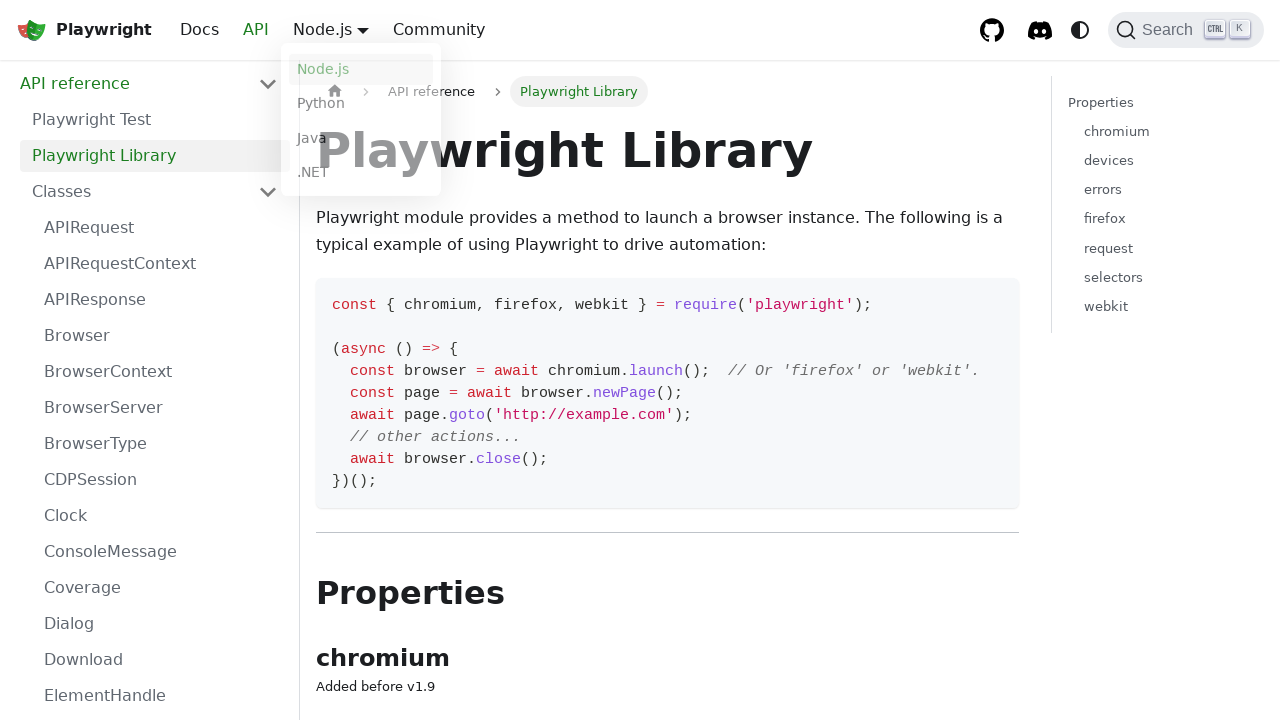

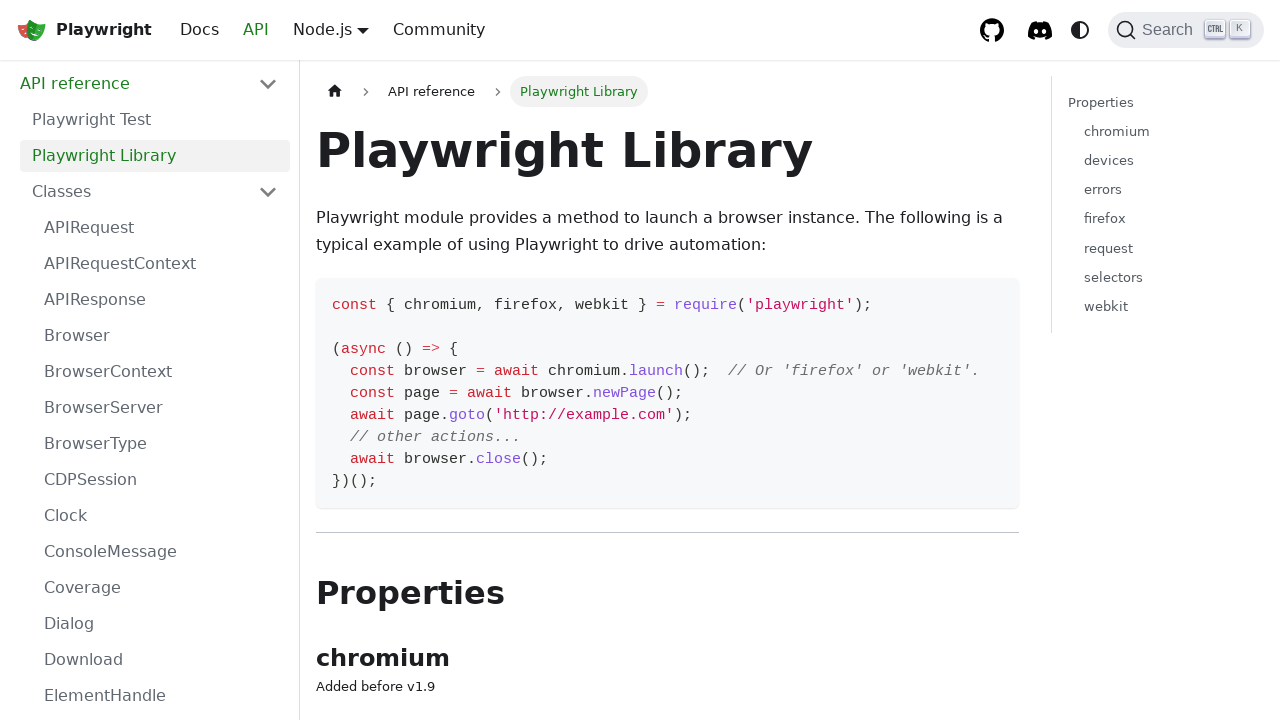